Tests the practice form on demoqa.com by navigating to the Forms section, filling out personal information fields (first name, last name, gender, phone number), and submitting the form.

Starting URL: https://demoqa.com

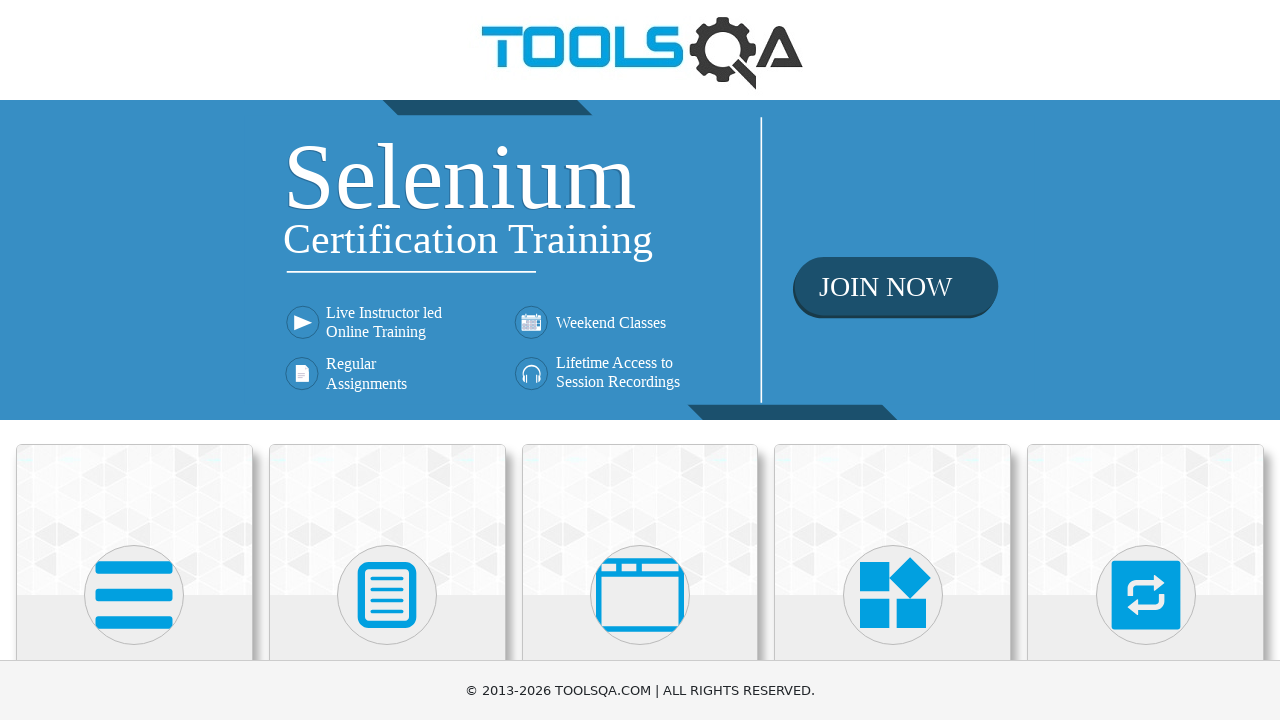

Scrolled Forms card into view
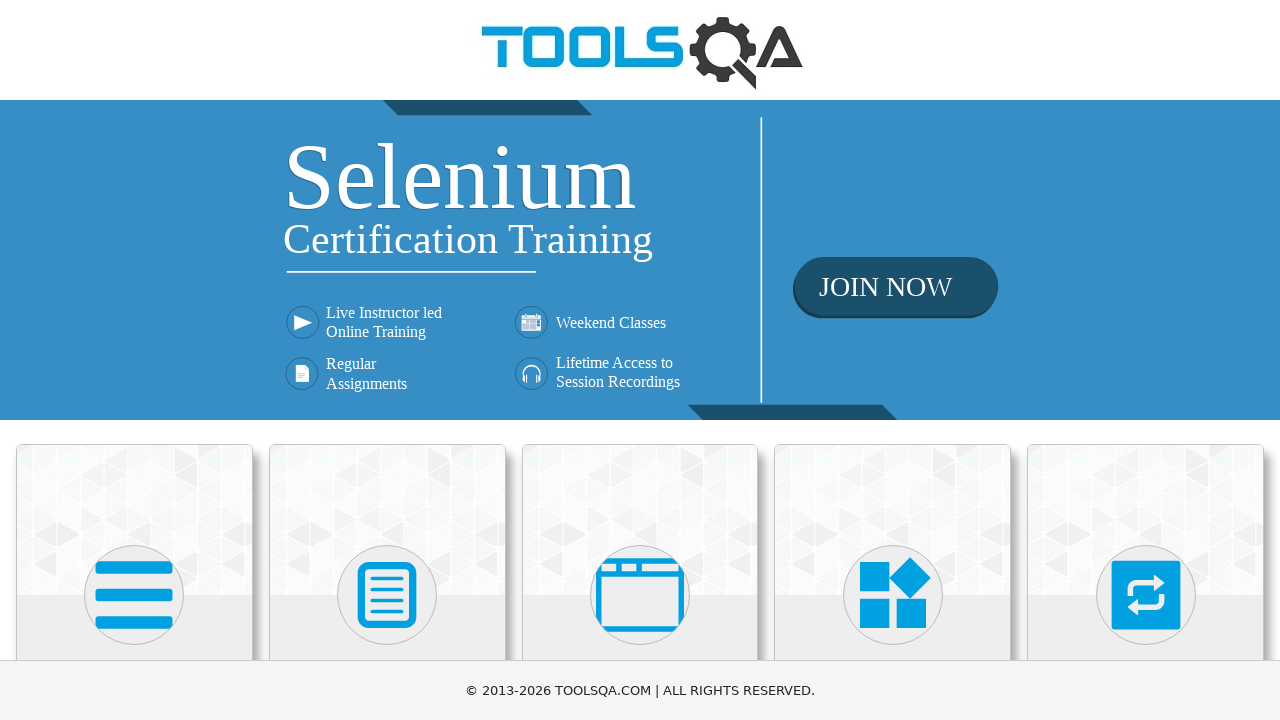

Clicked Forms card to navigate to Forms section at (387, 360) on text=Forms >> nth=0
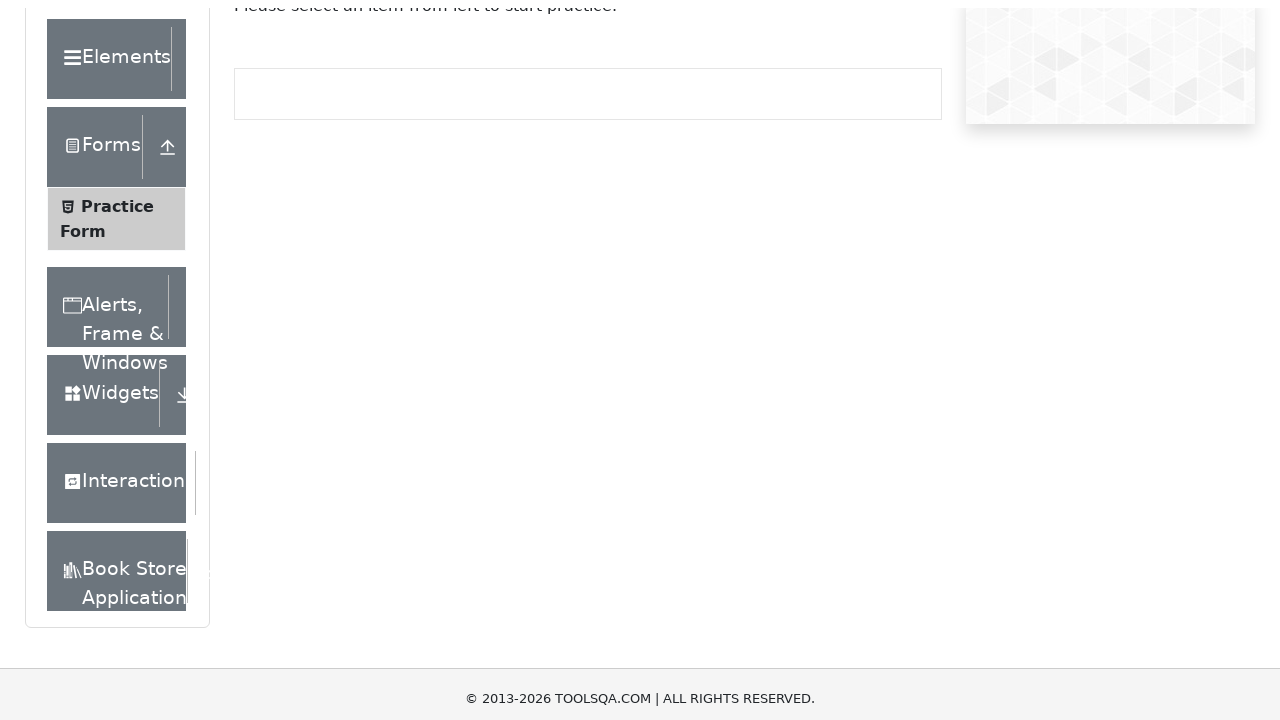

Clicked Practice Form in the sidebar at (117, 336) on text=Practice Form
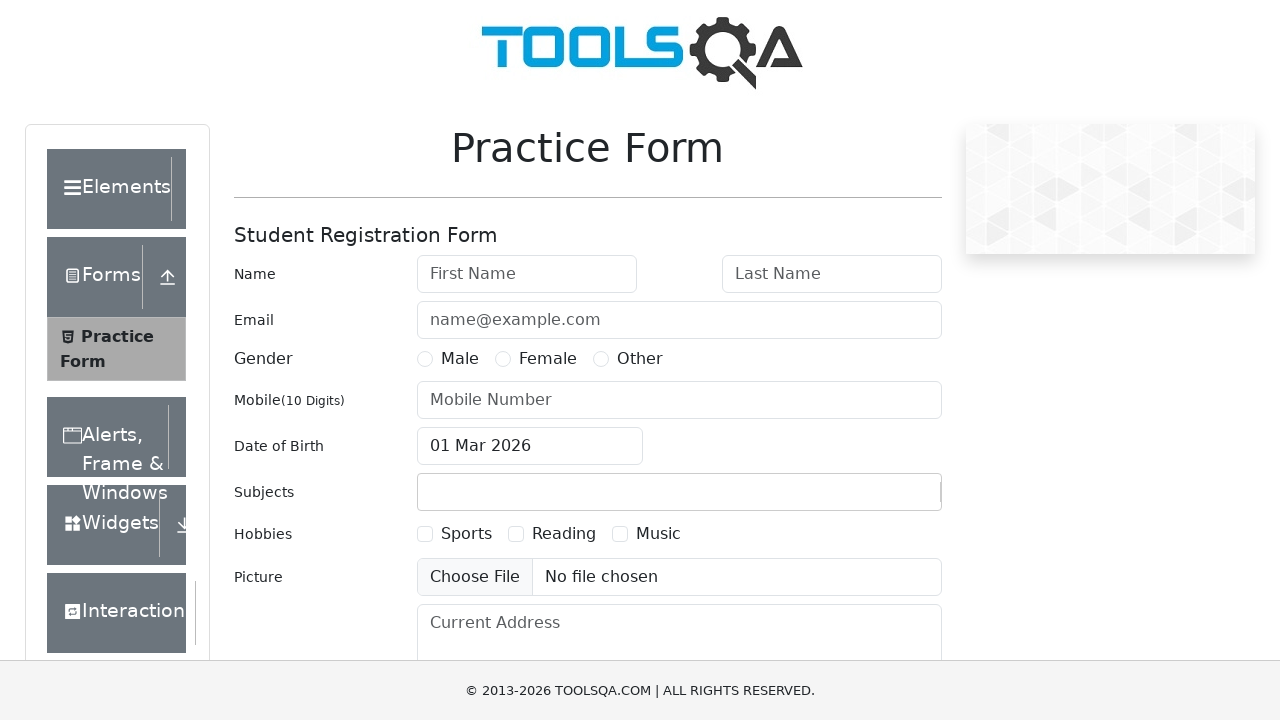

First name field became visible
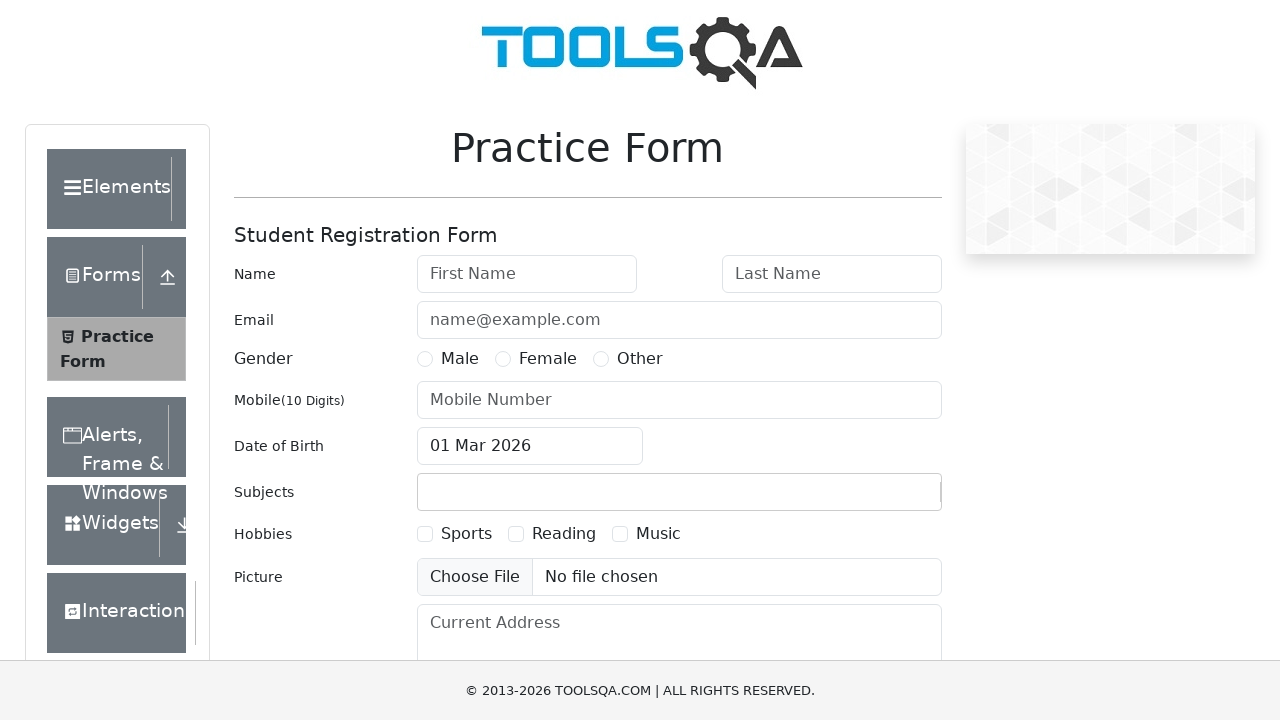

Filled first name field with 'Luna' on #firstName
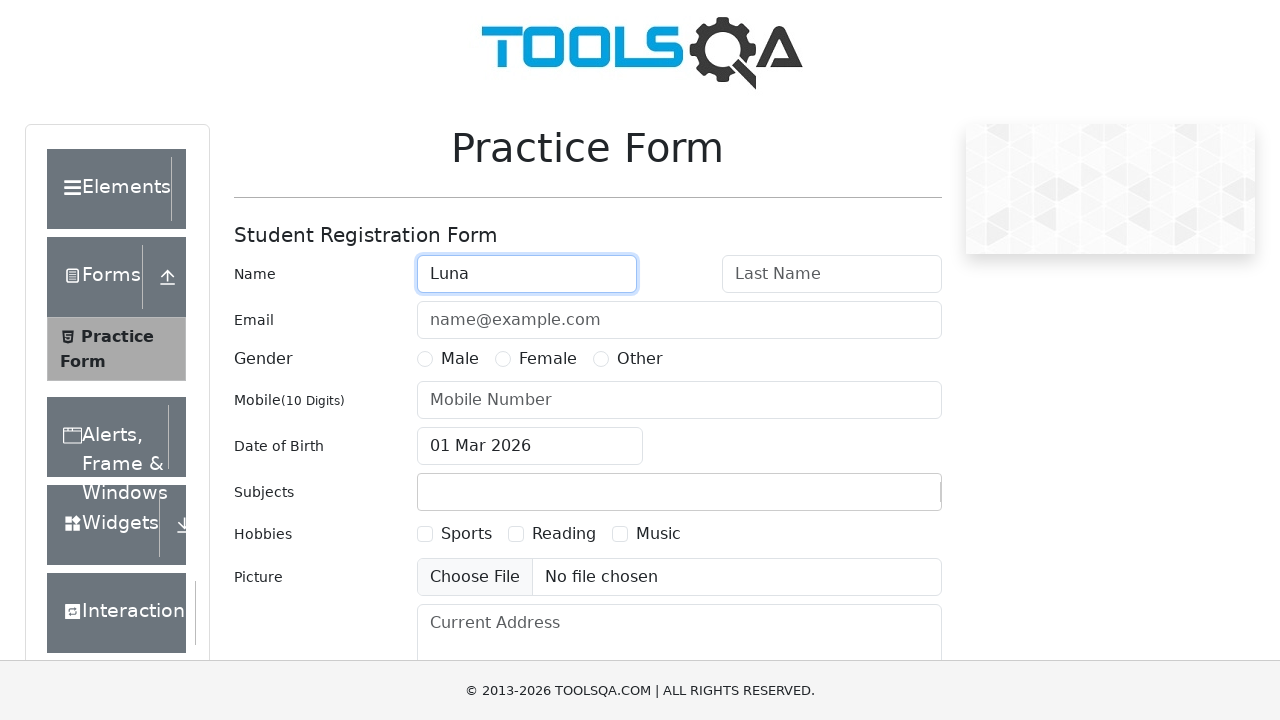

Scrolled last name field into view
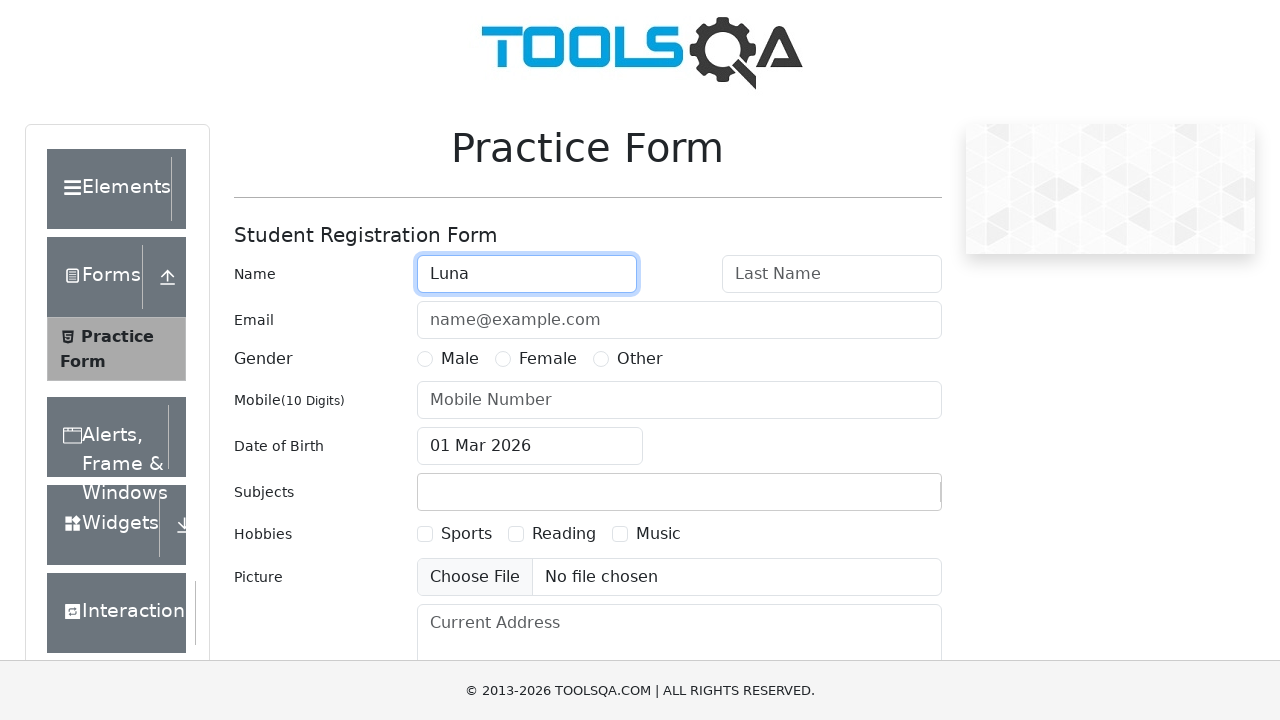

Filled last name field with 'De Laet' on #firstName
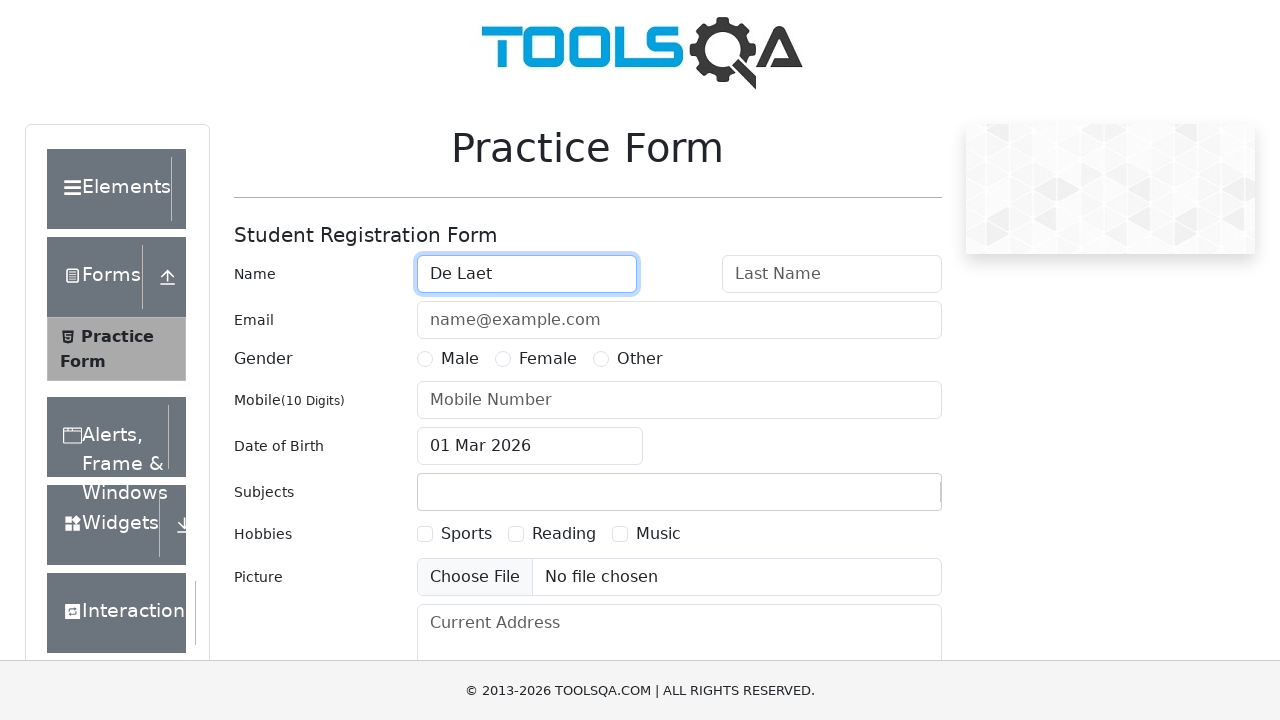

Scrolled gender field into view
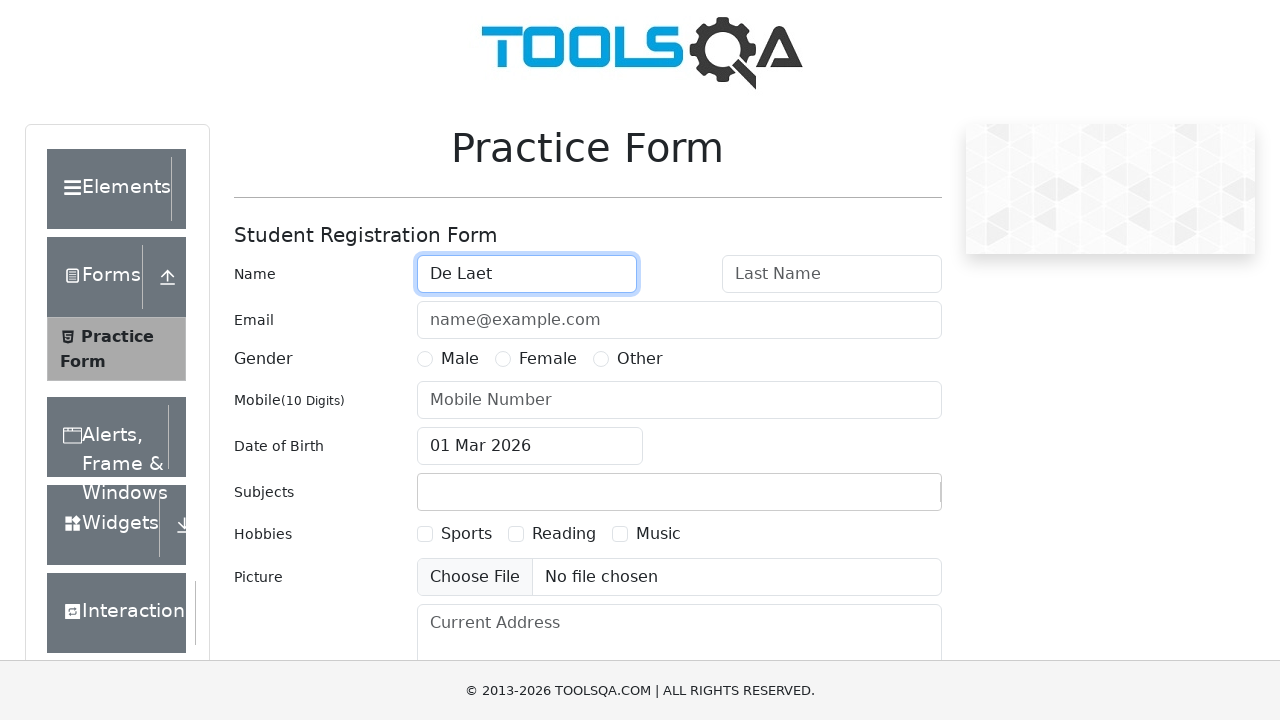

Selected Female gender option at (548, 359) on label[for='gender-radio-2']
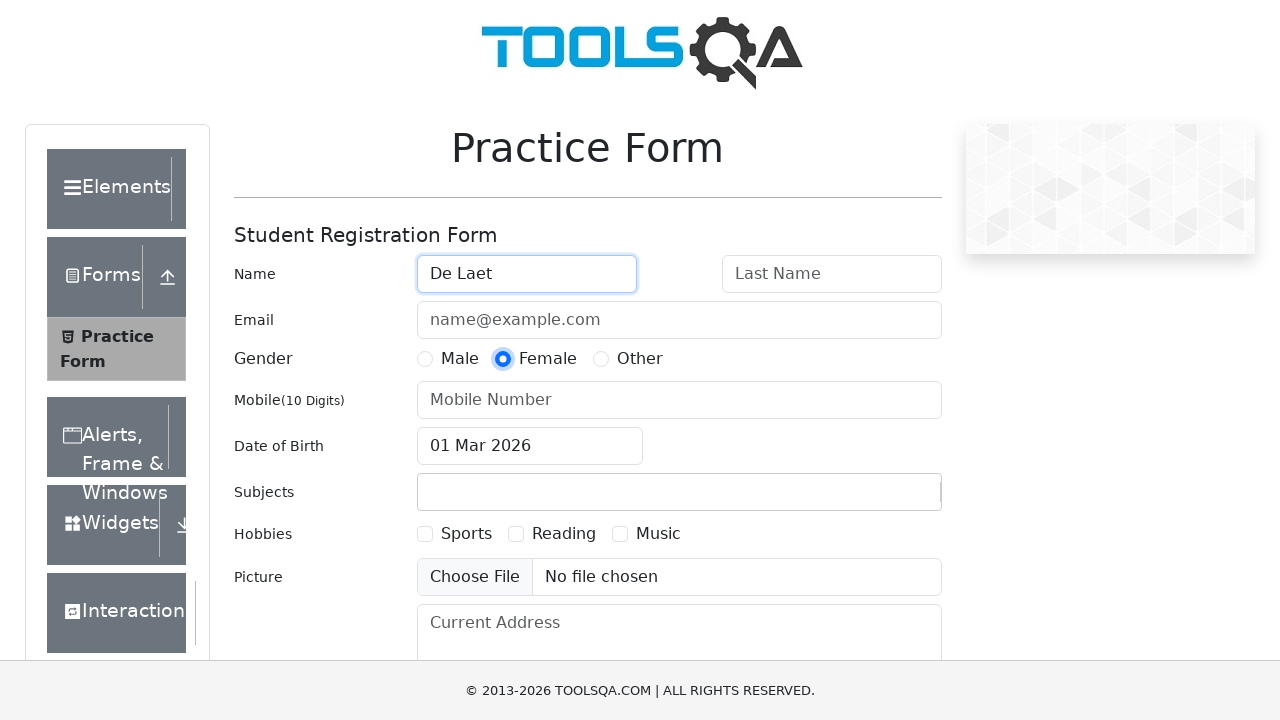

Scrolled phone number field into view
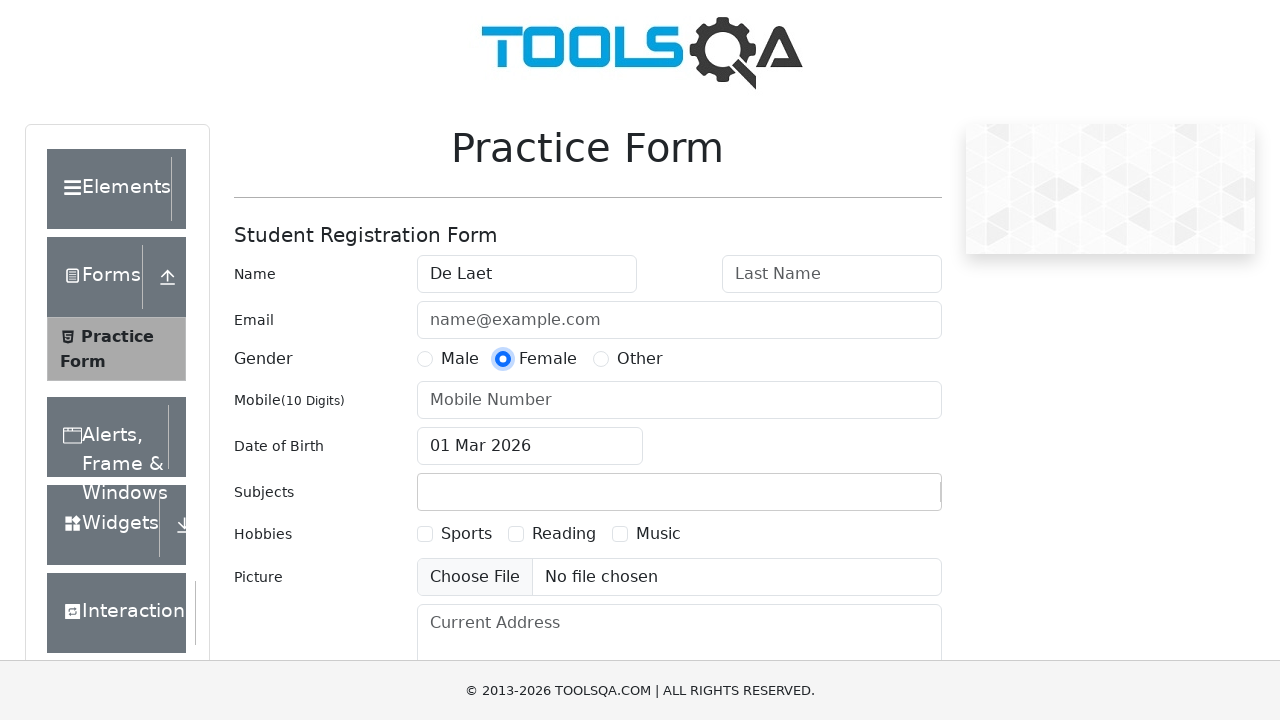

Filled phone number field with '0467039774' on #userNumber
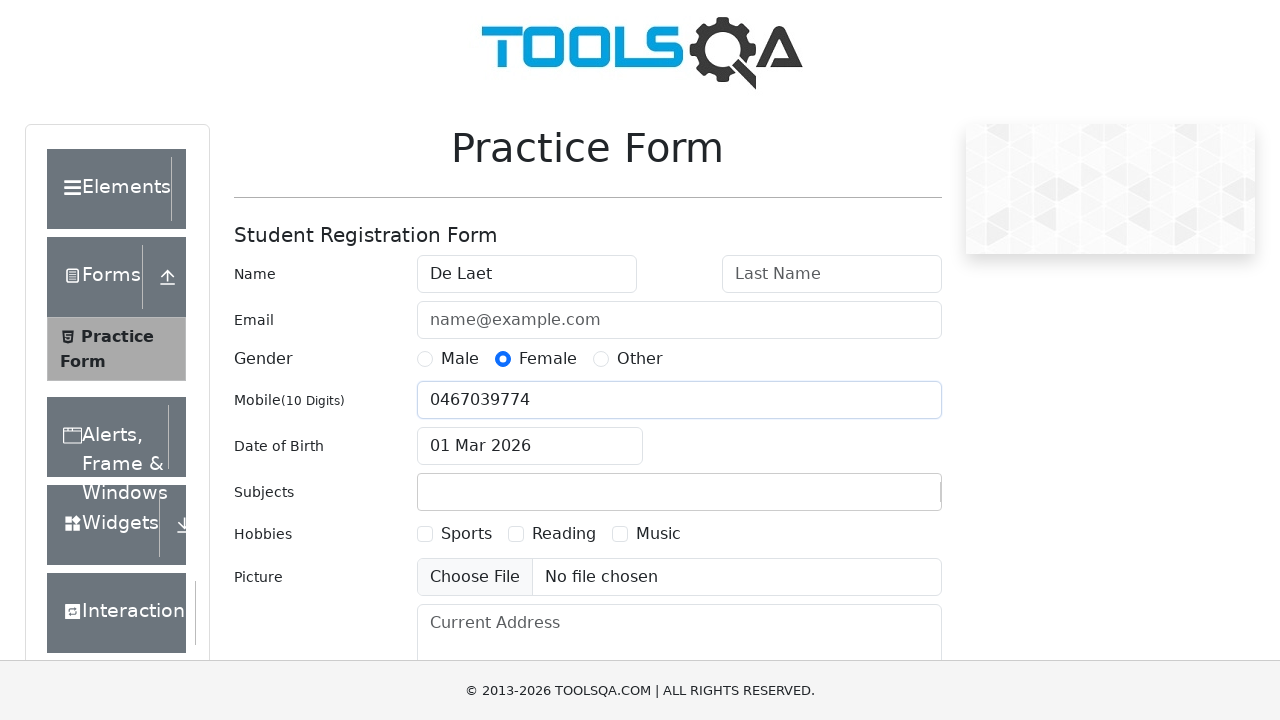

Submitted the practice form
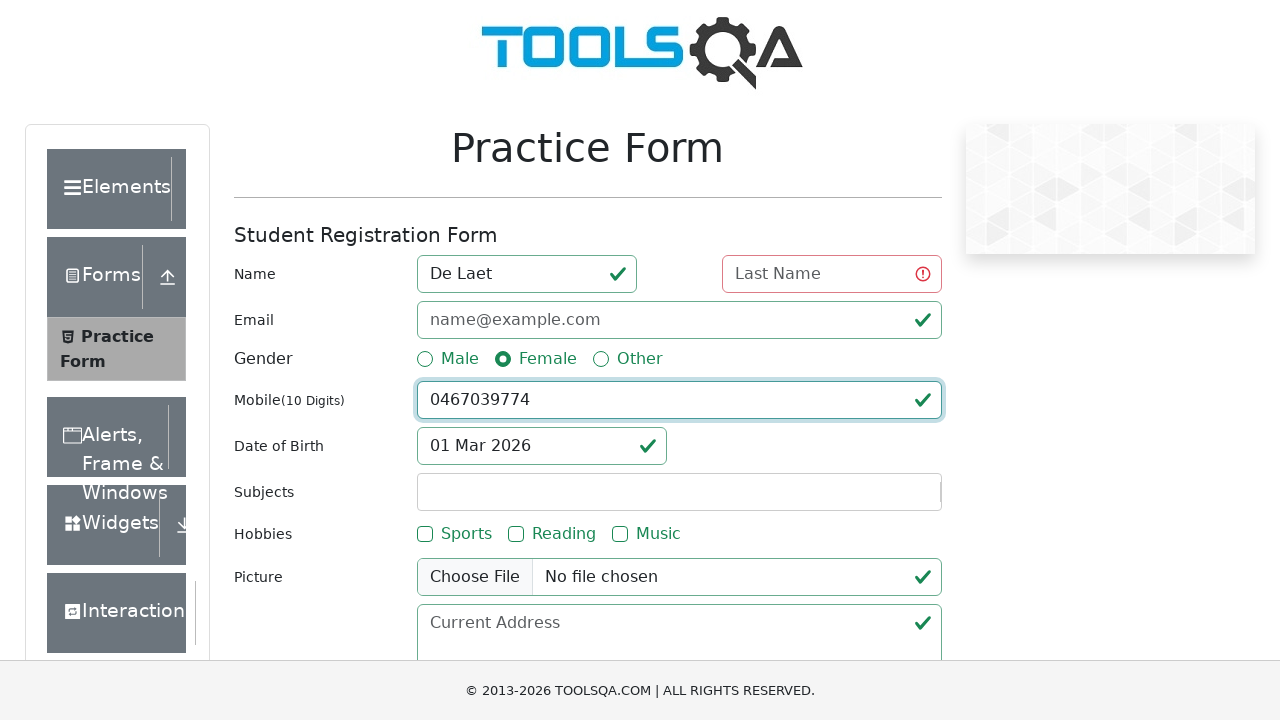

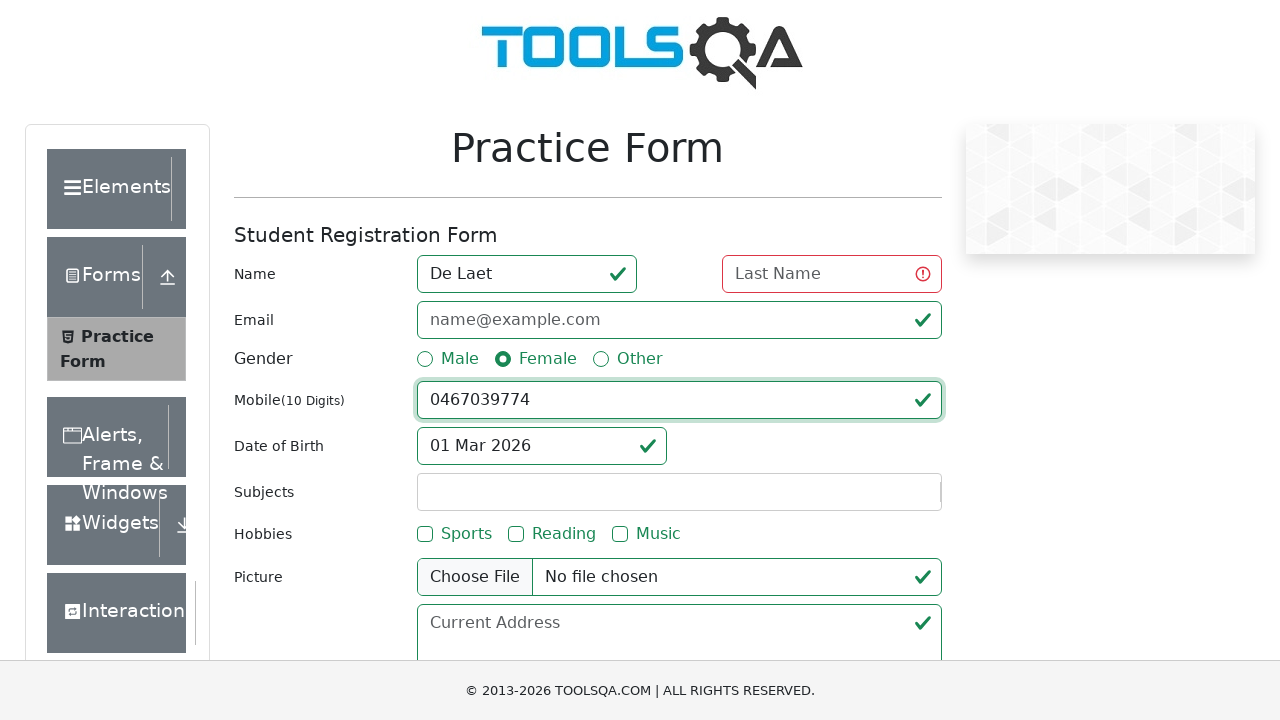